Tests navigation through footer links by counting links in different sections and opening all links in the first footer column in new tabs, then iterating through each tab to get their titles

Starting URL: https://rahulshettyacademy.com/AutomationPractice/

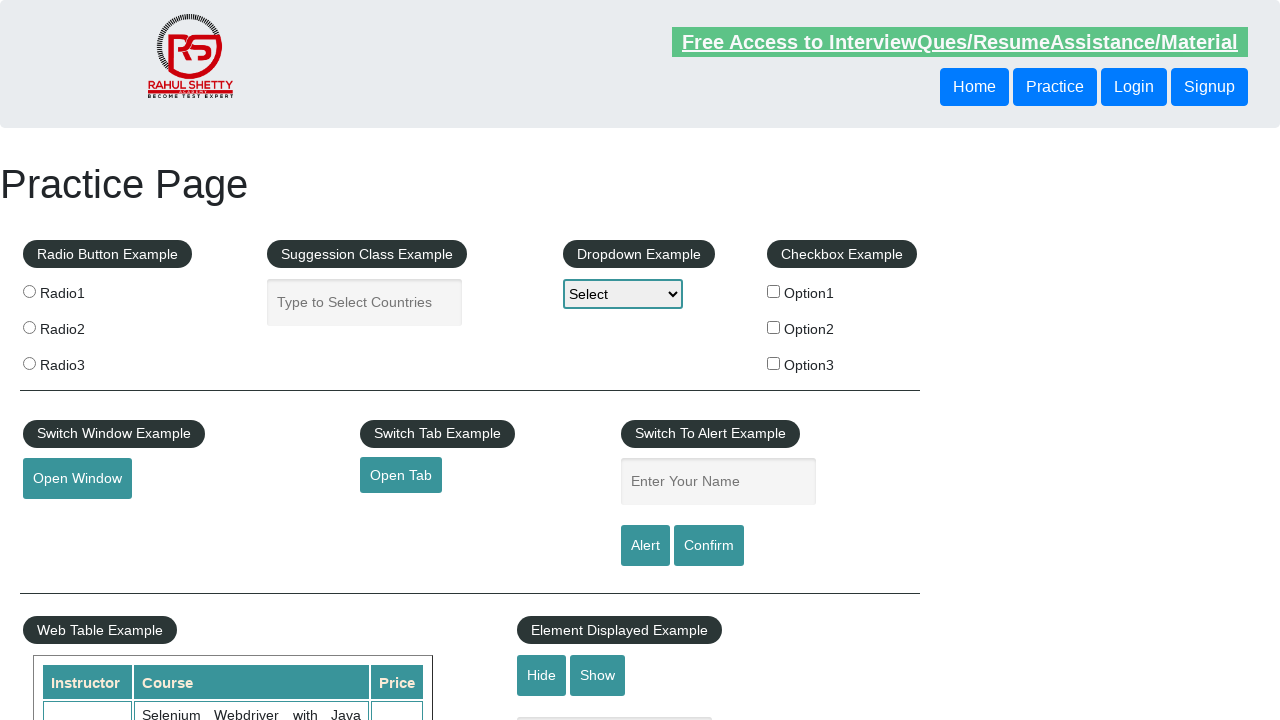

Counted total links on page: 27
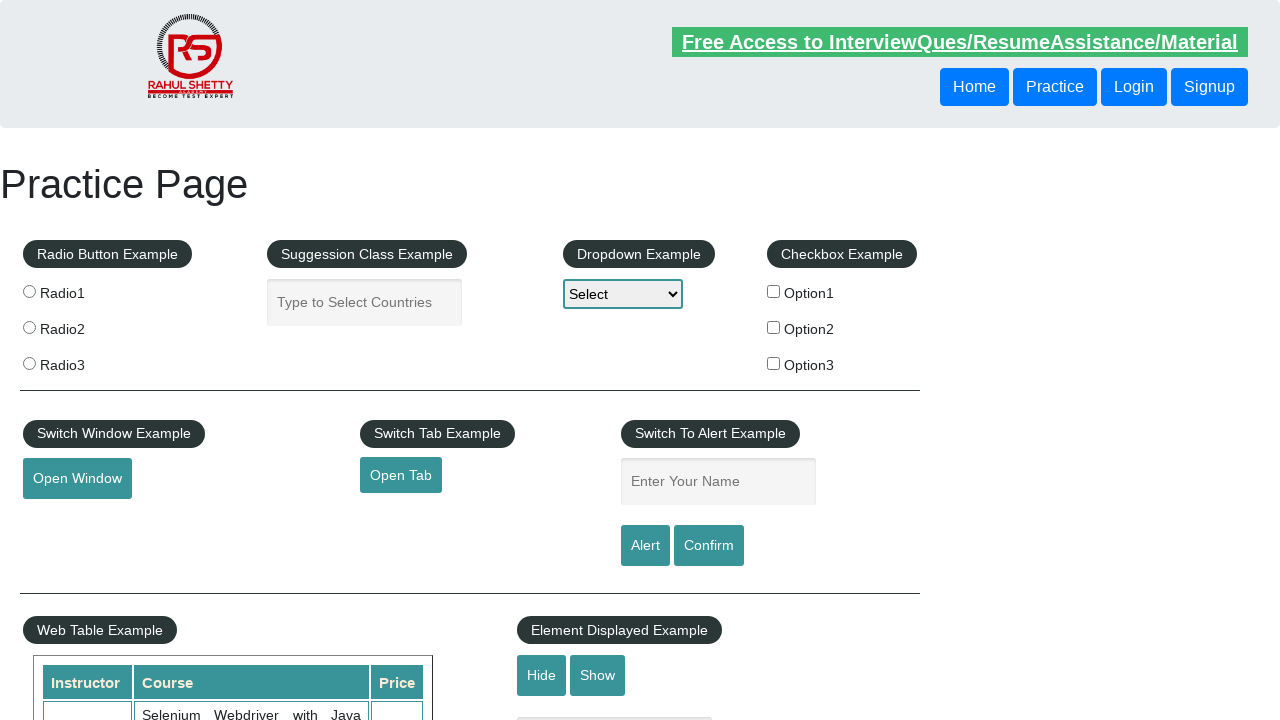

Located footer section with ID 'gf-BIG'
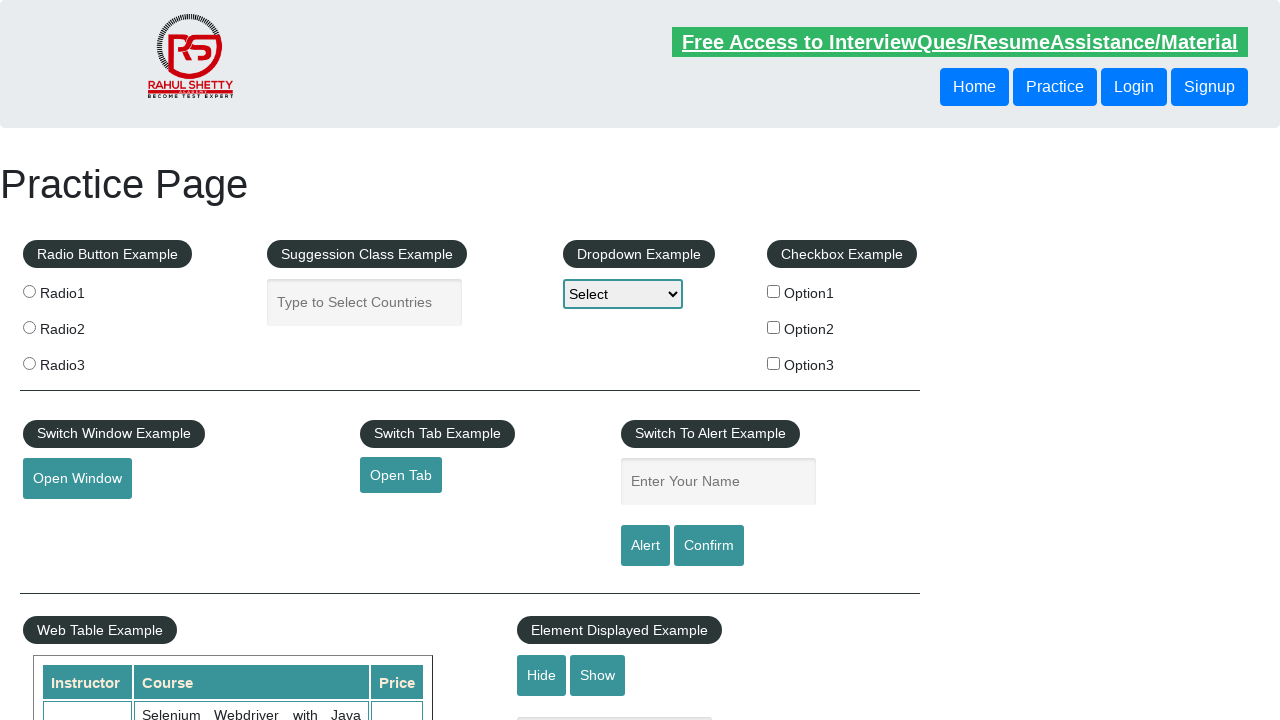

Counted links in footer section: 20
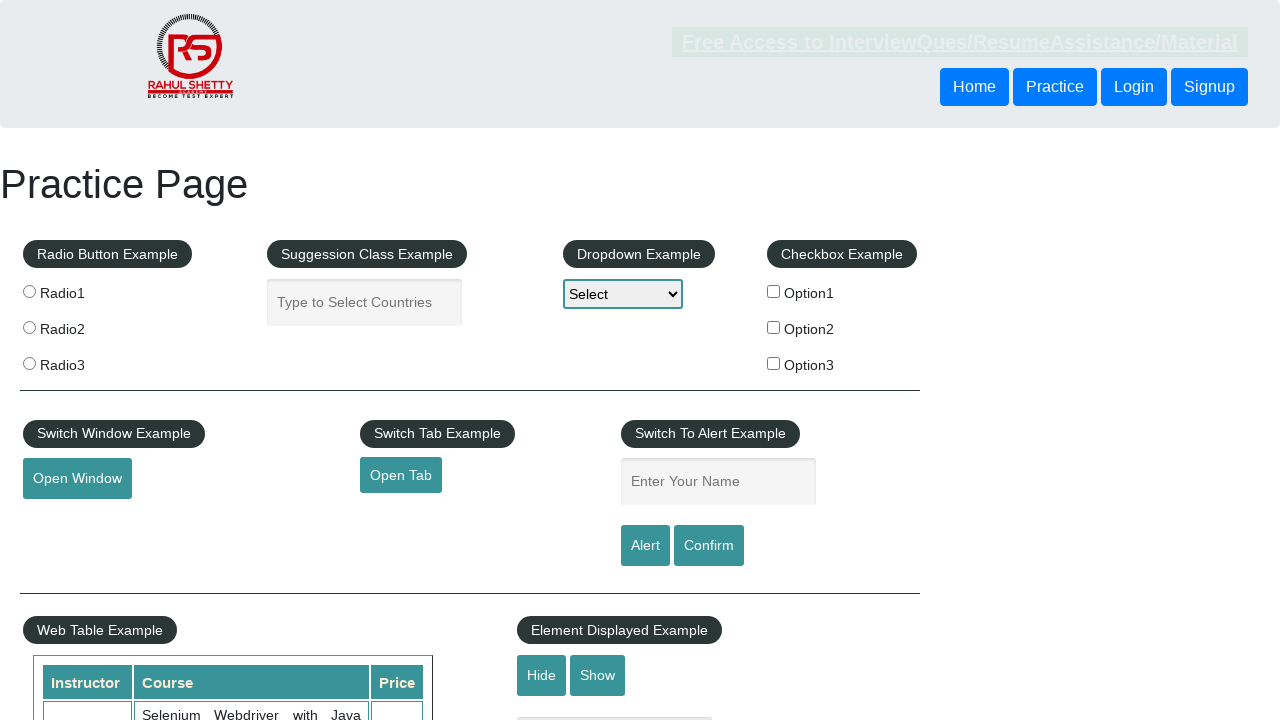

Located first column of footer table
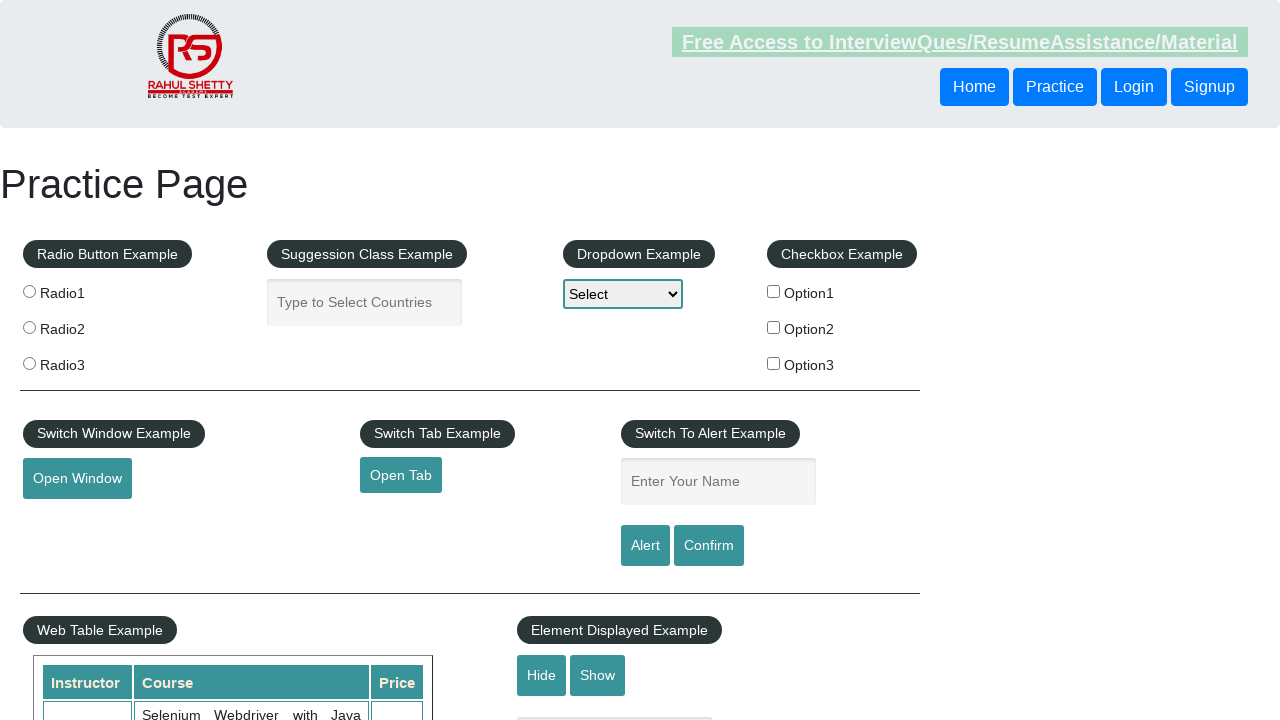

Counted links in first footer column: 5
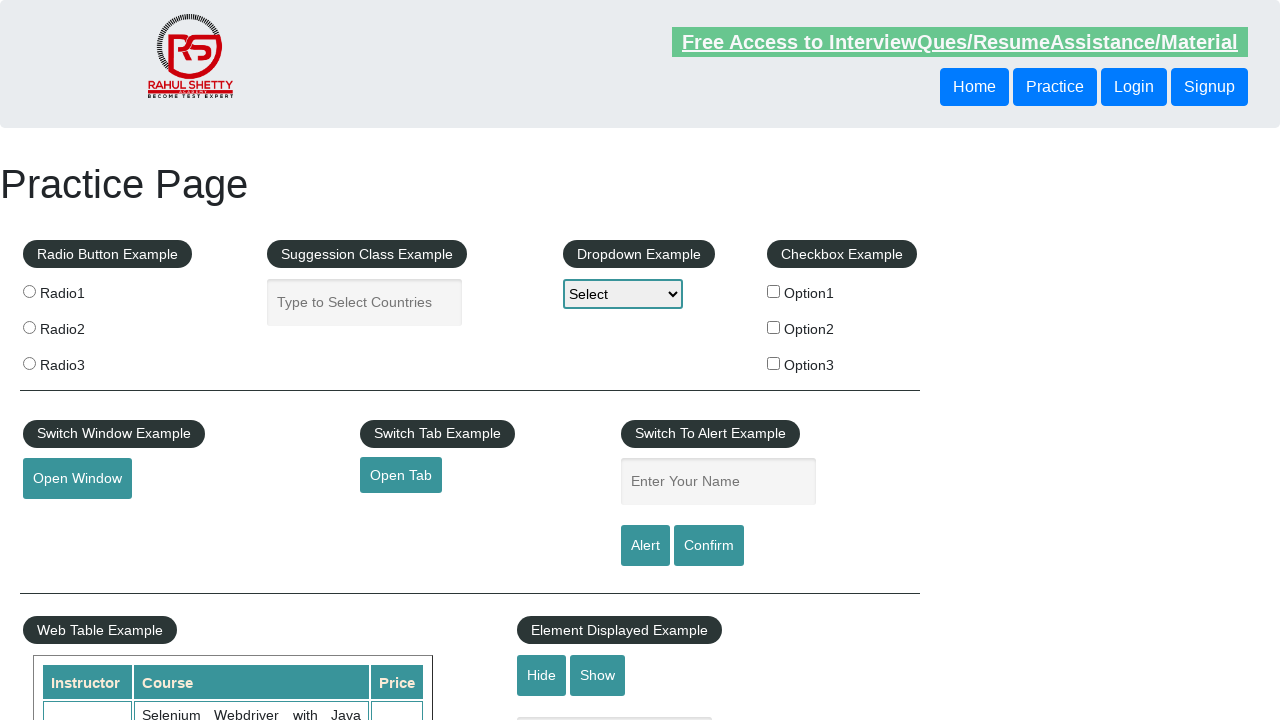

Retrieved all 5 links from first footer column
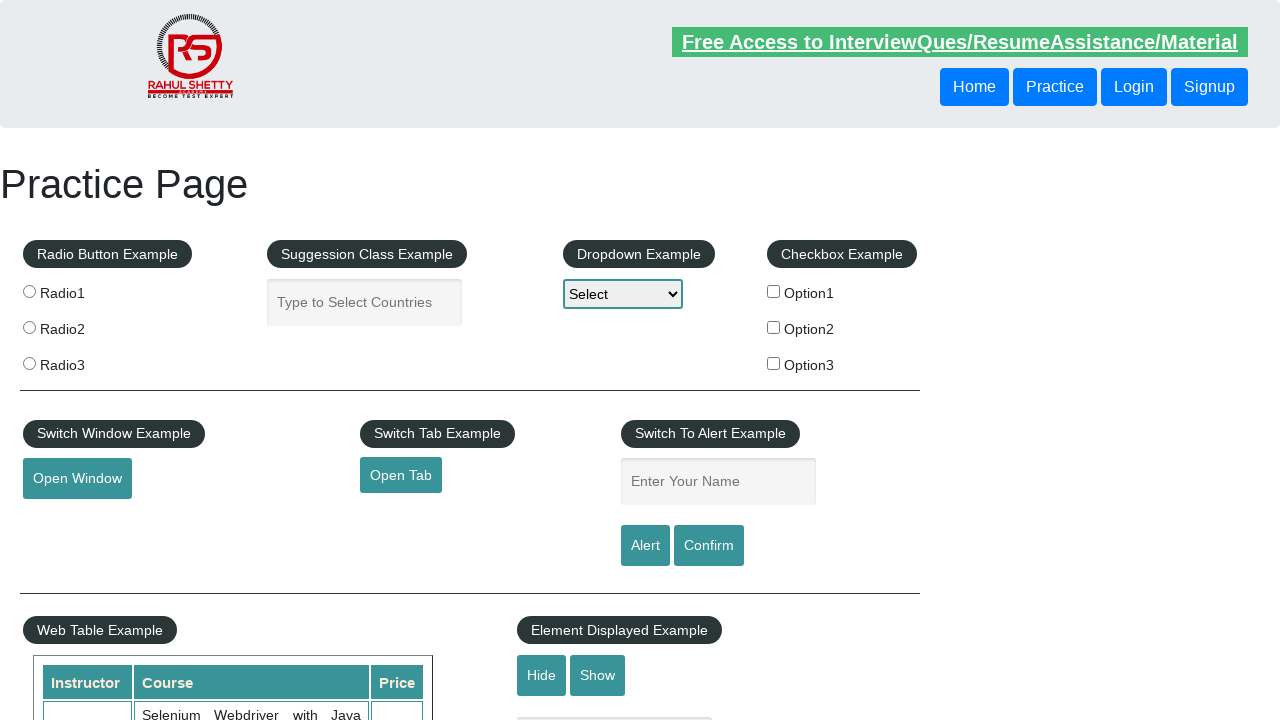

Opened footer link 1 in new tab using Ctrl+Click at (68, 520) on xpath=//table/tbody/tr/td[1]/ul >> a >> nth=1
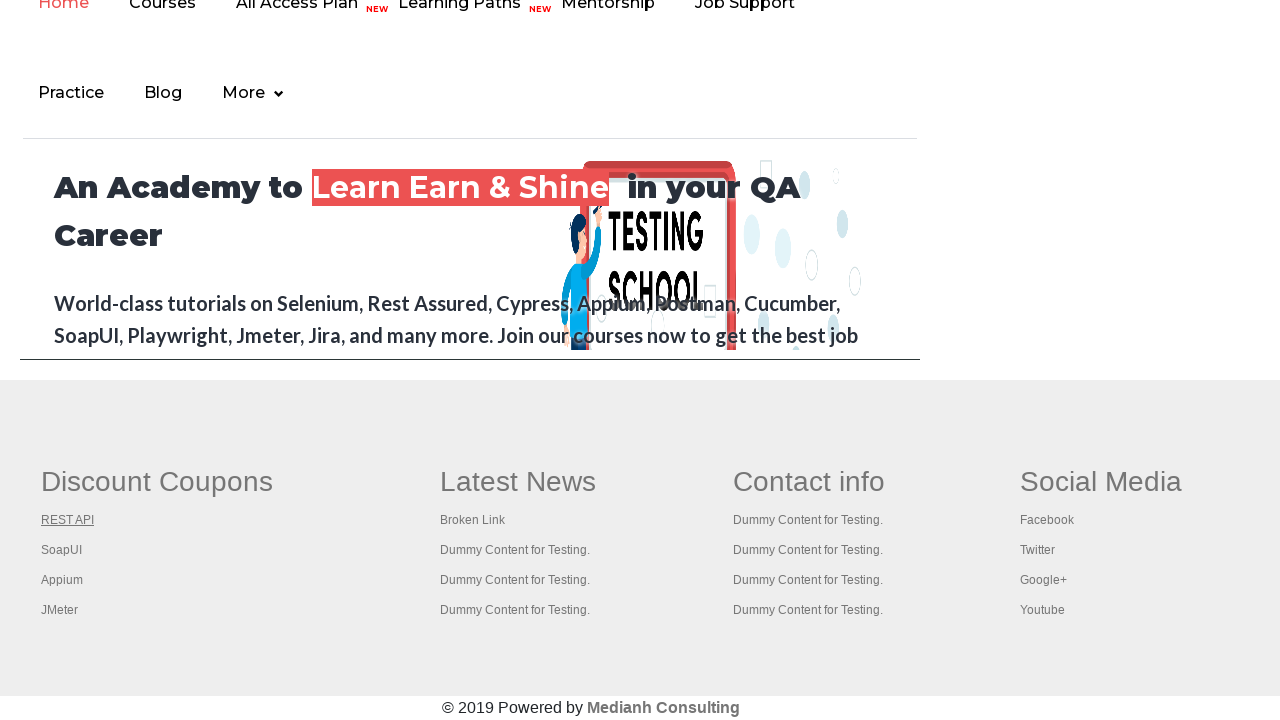

New tab 1 loaded and added to pages list
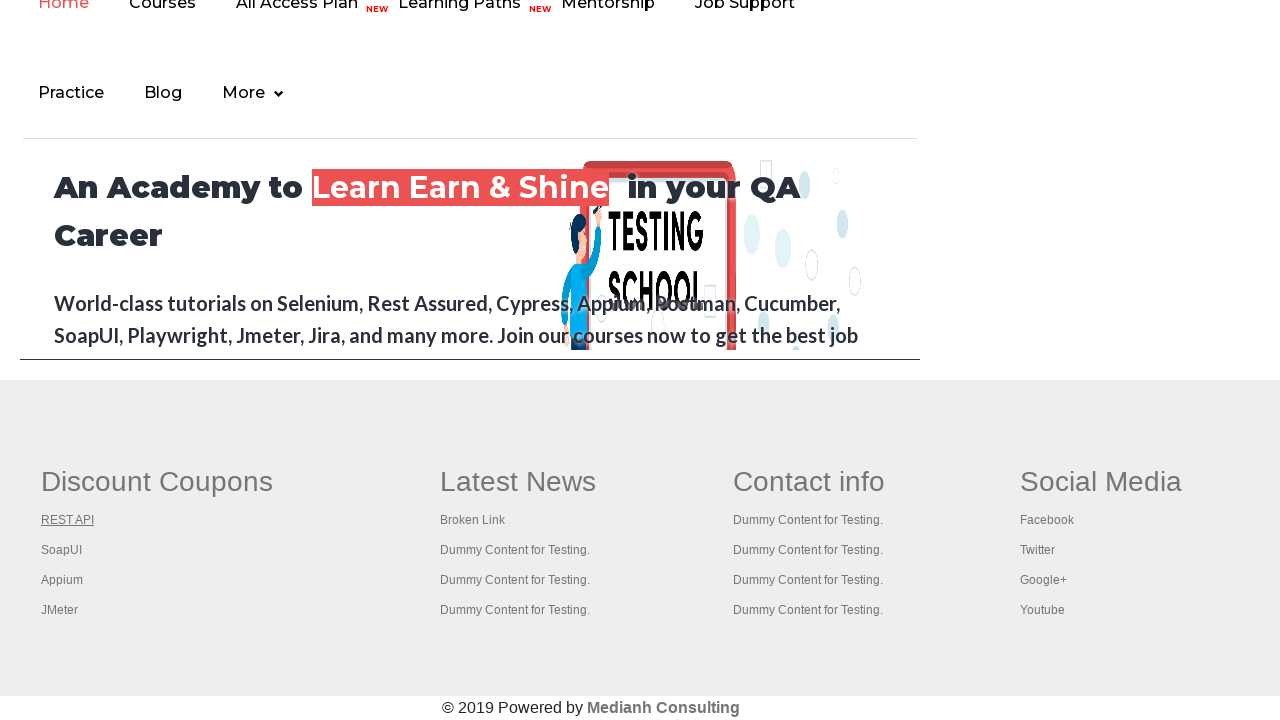

Opened footer link 2 in new tab using Ctrl+Click at (62, 550) on xpath=//table/tbody/tr/td[1]/ul >> a >> nth=2
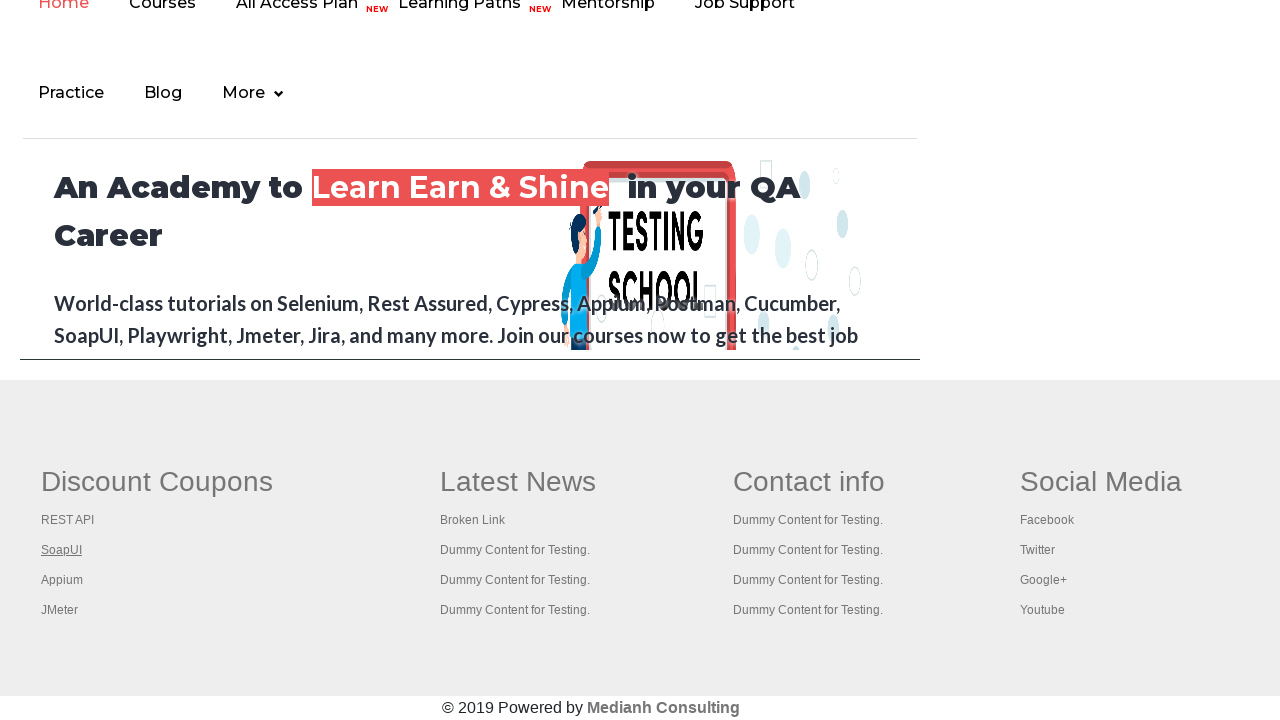

New tab 2 loaded and added to pages list
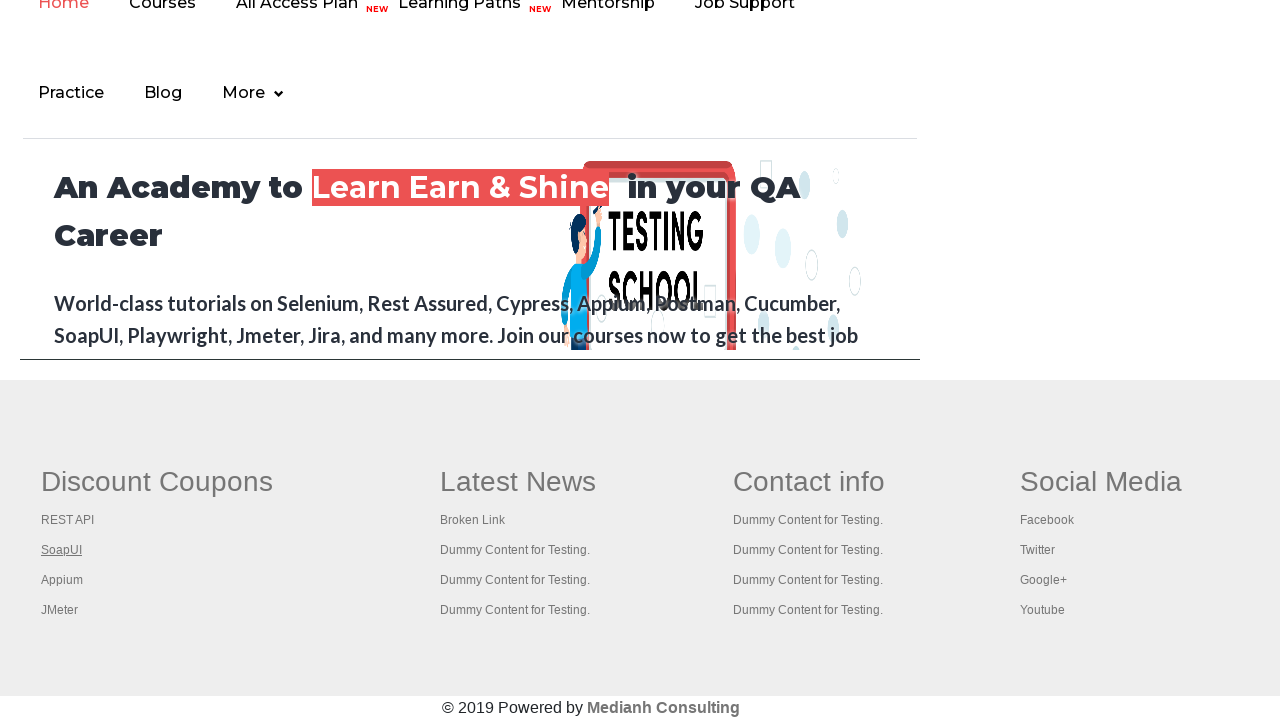

Opened footer link 3 in new tab using Ctrl+Click at (62, 580) on xpath=//table/tbody/tr/td[1]/ul >> a >> nth=3
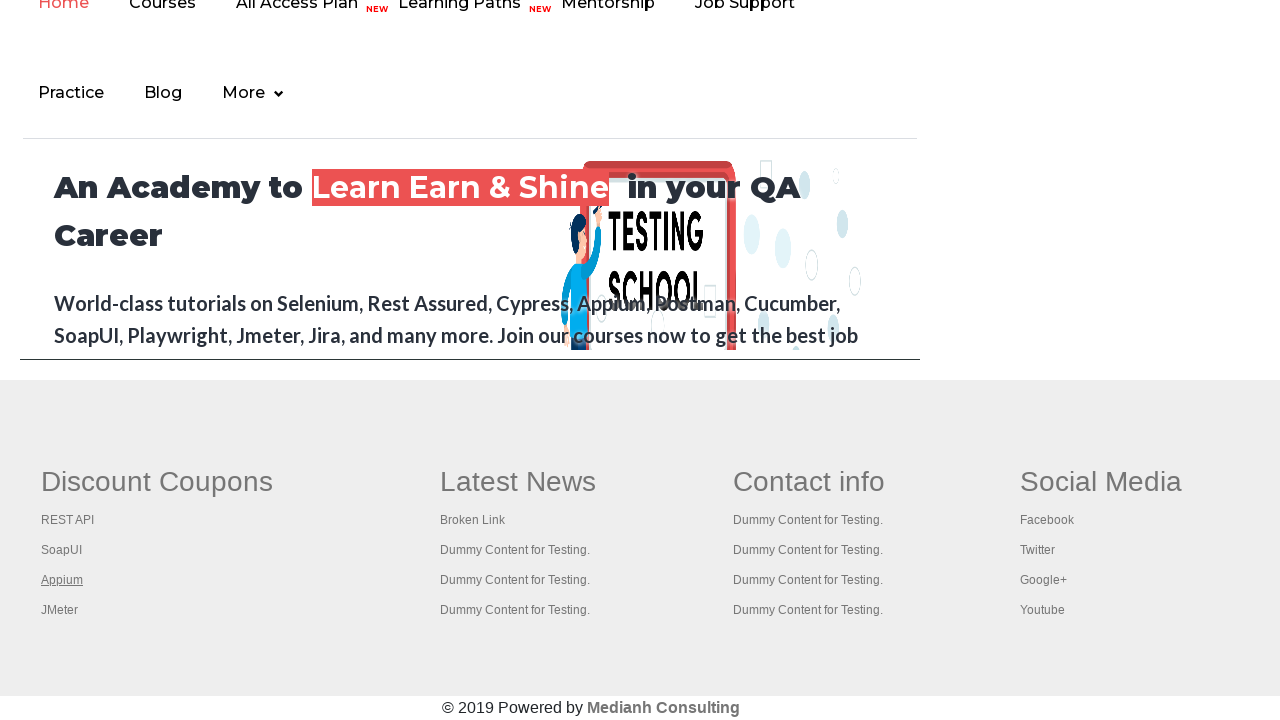

New tab 3 loaded and added to pages list
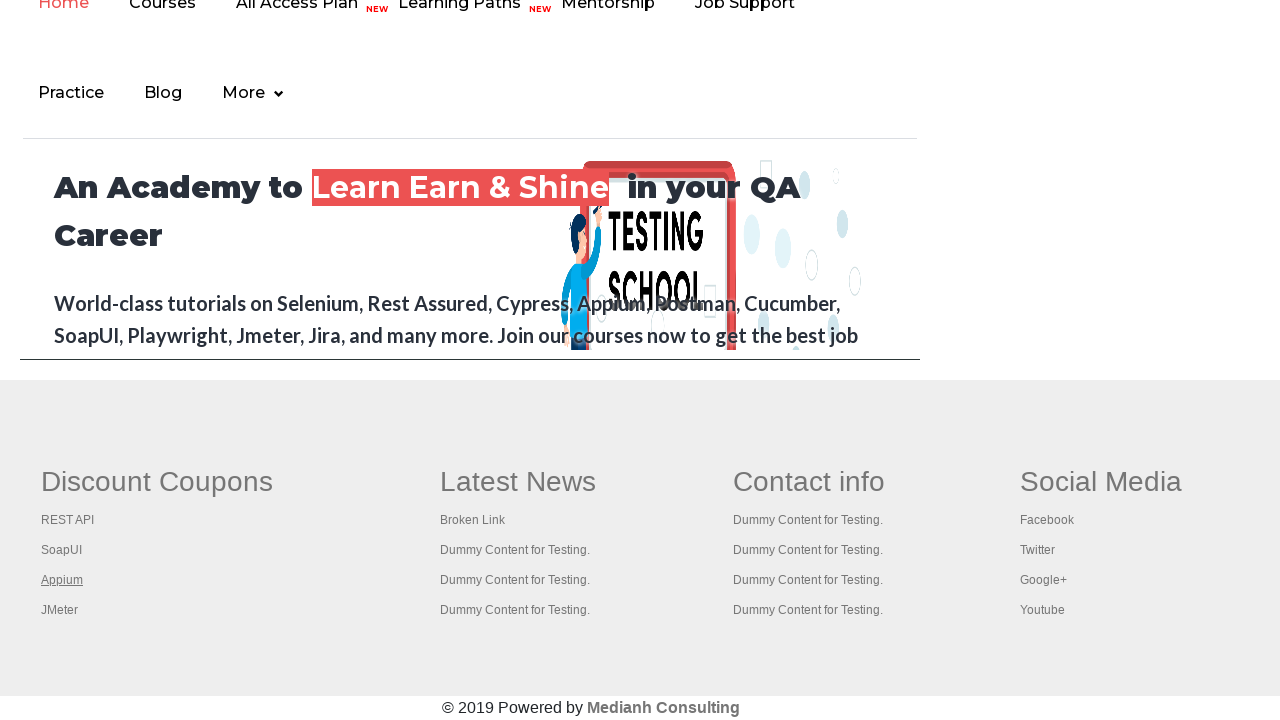

Opened footer link 4 in new tab using Ctrl+Click at (60, 610) on xpath=//table/tbody/tr/td[1]/ul >> a >> nth=4
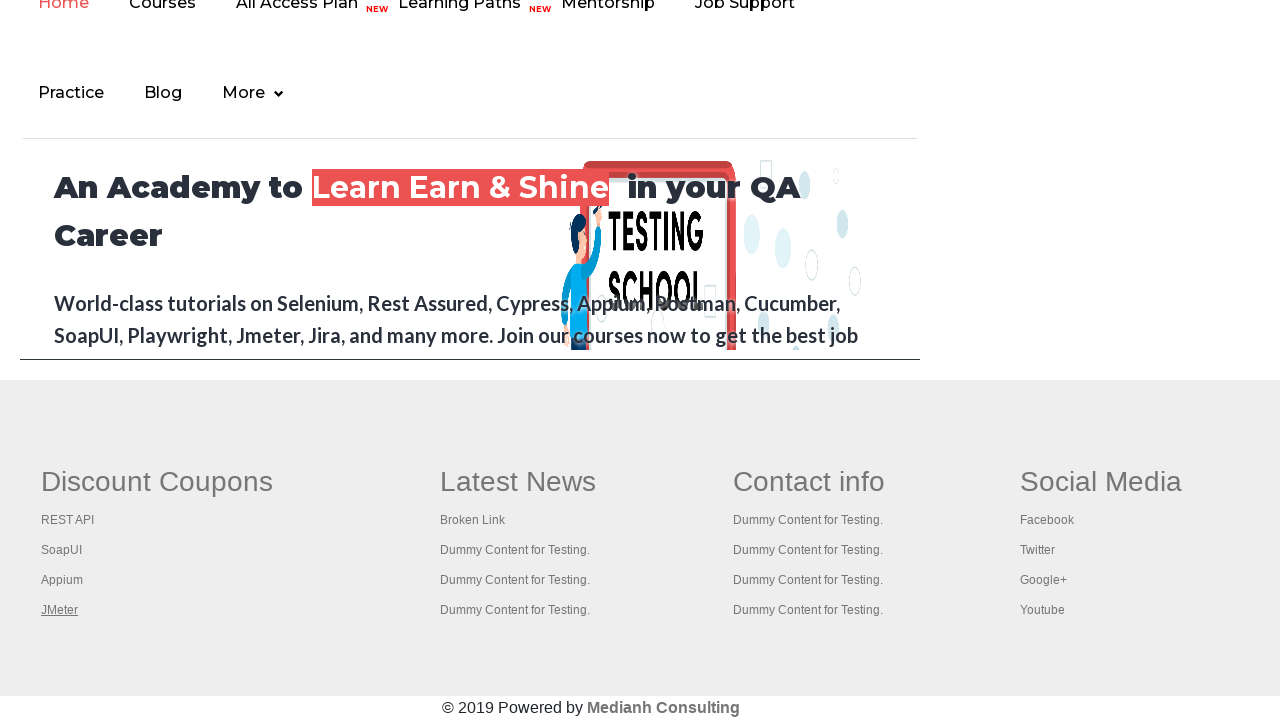

New tab 4 loaded and added to pages list
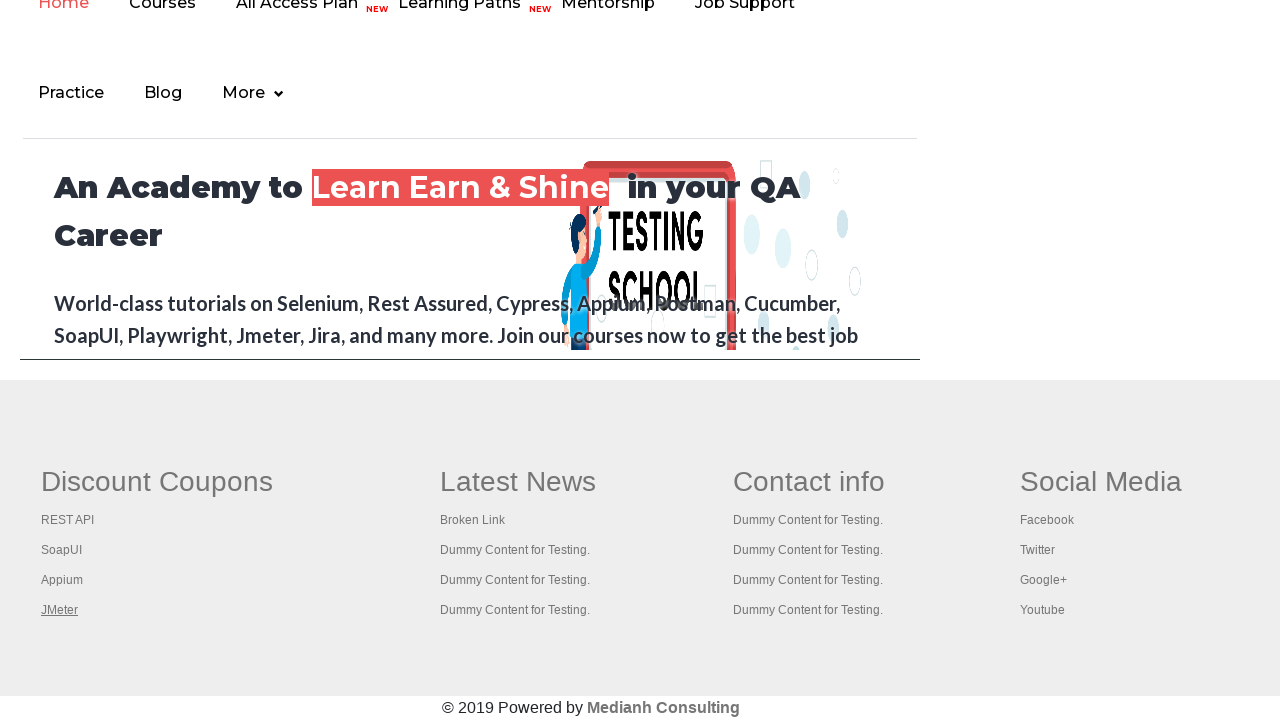

Retrieved title of main page: Practice Page
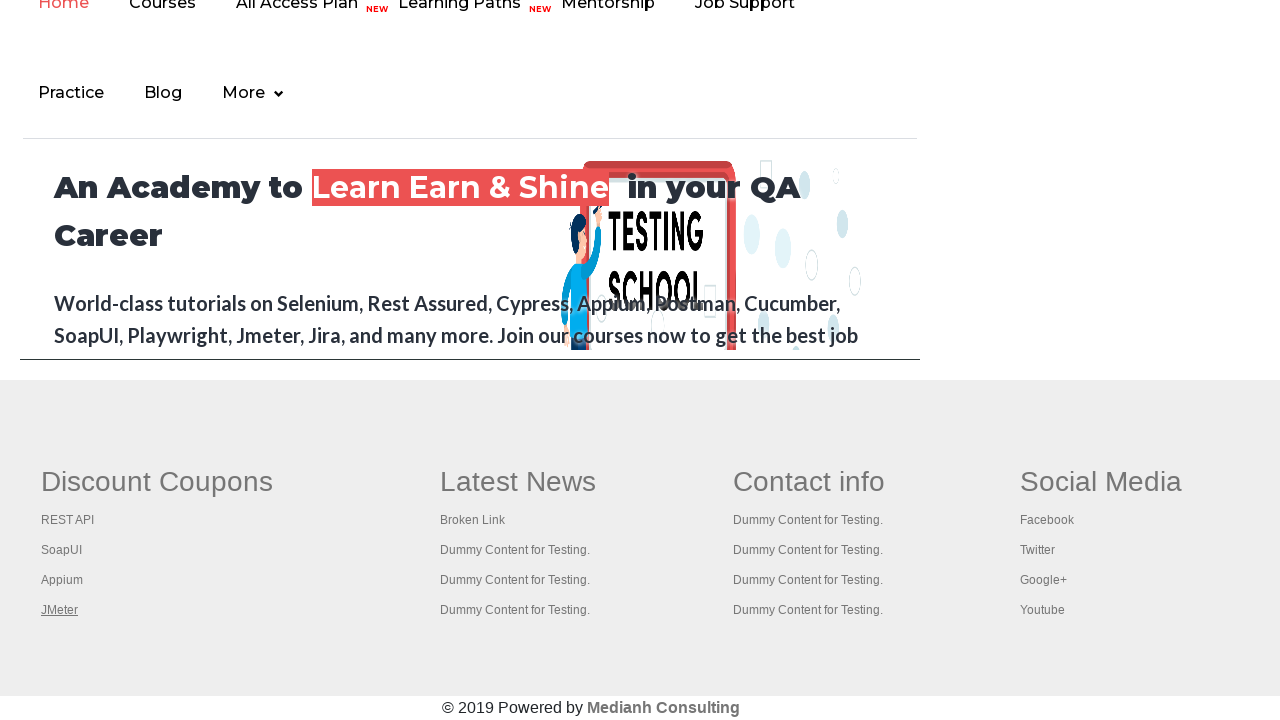

Retrieved title of opened tab 1: REST API Tutorial
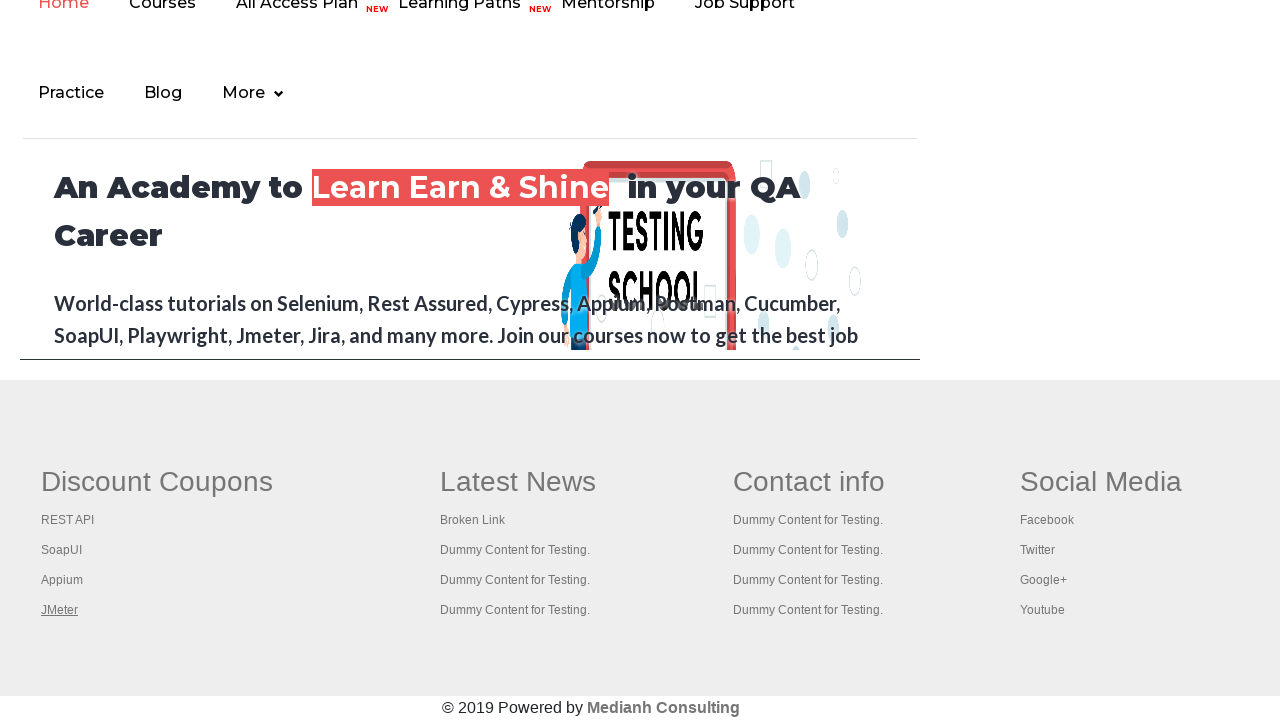

Closed opened tab 1
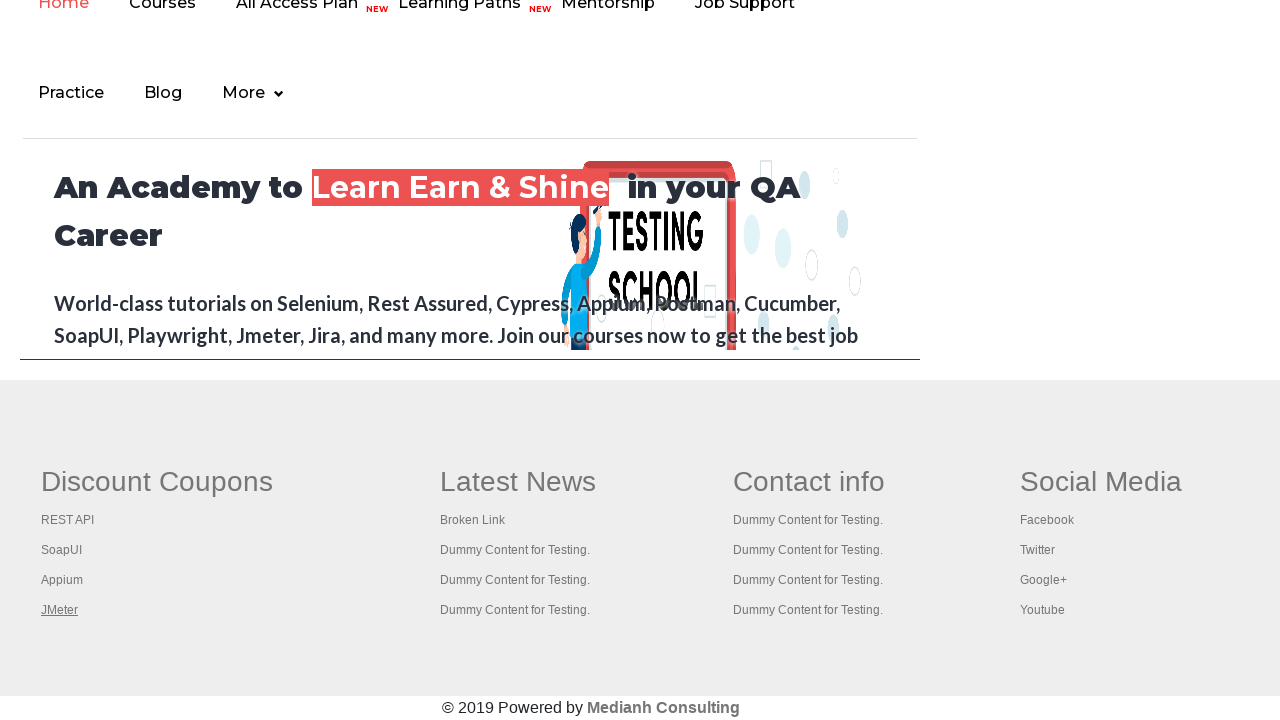

Retrieved title of opened tab 2: The World’s Most Popular API Testing Tool | SoapUI
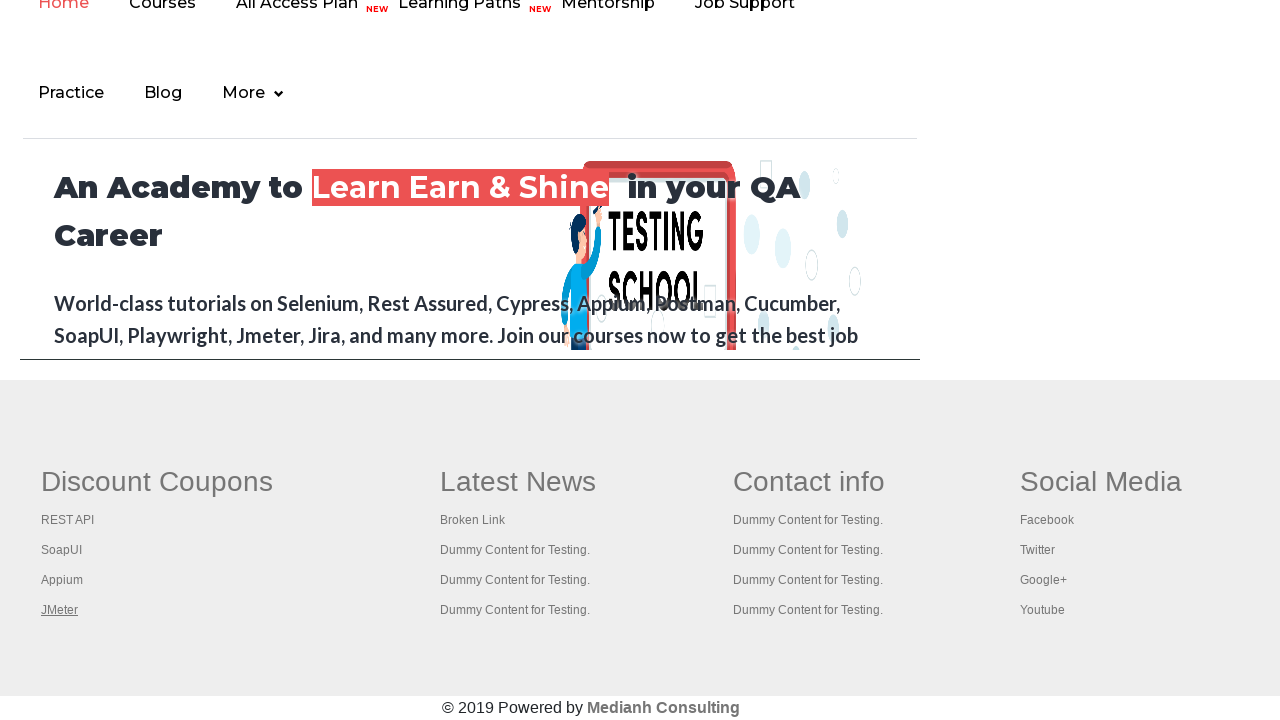

Closed opened tab 2
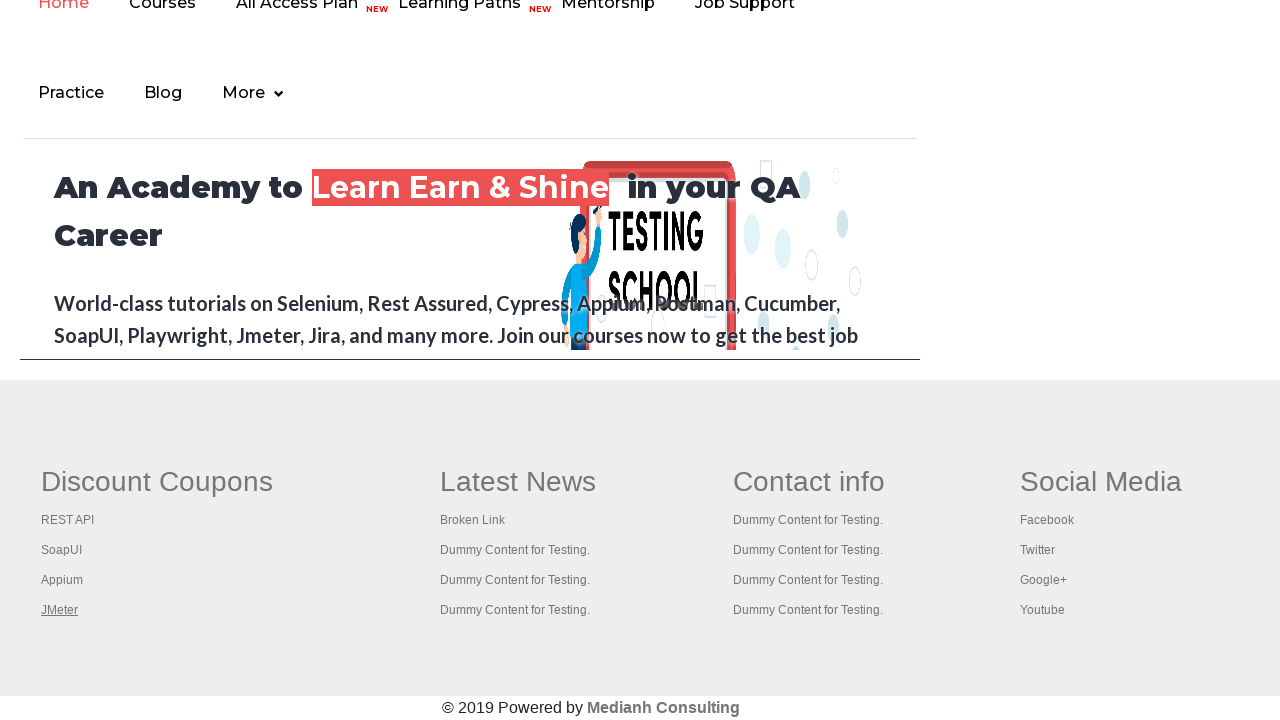

Retrieved title of opened tab 3: Appium tutorial for Mobile Apps testing | RahulShetty Academy | Rahul
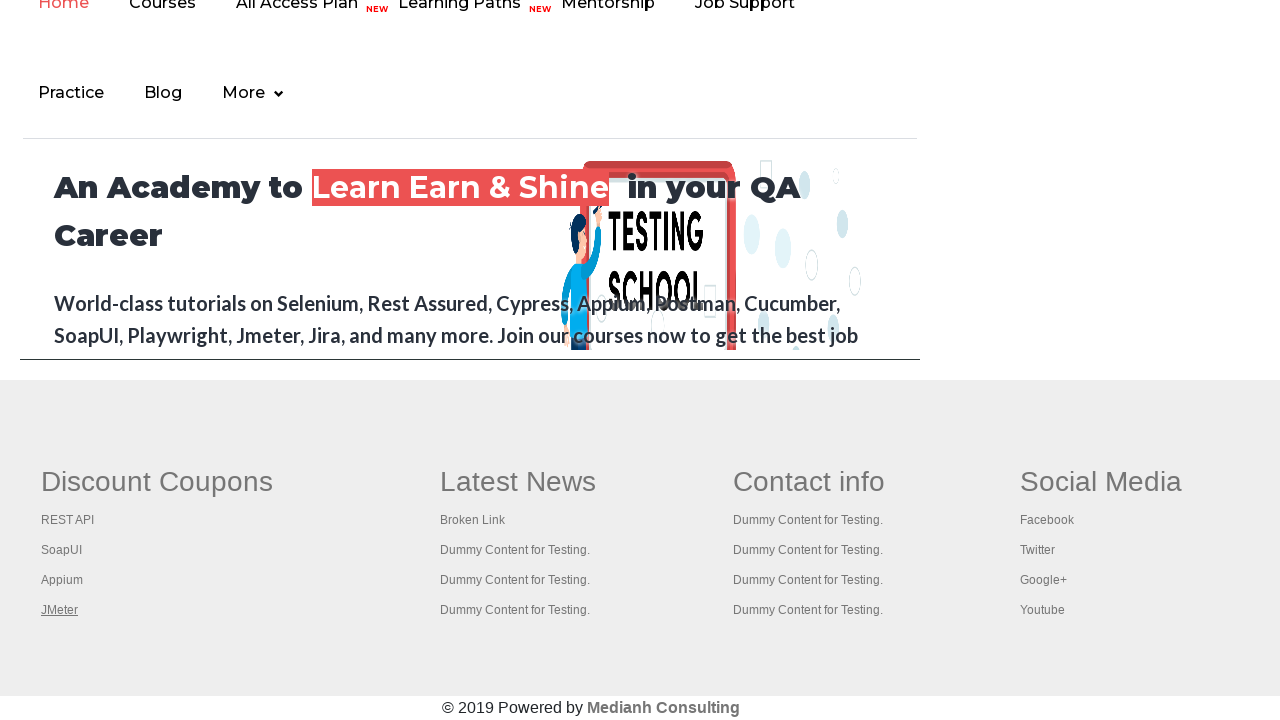

Closed opened tab 3
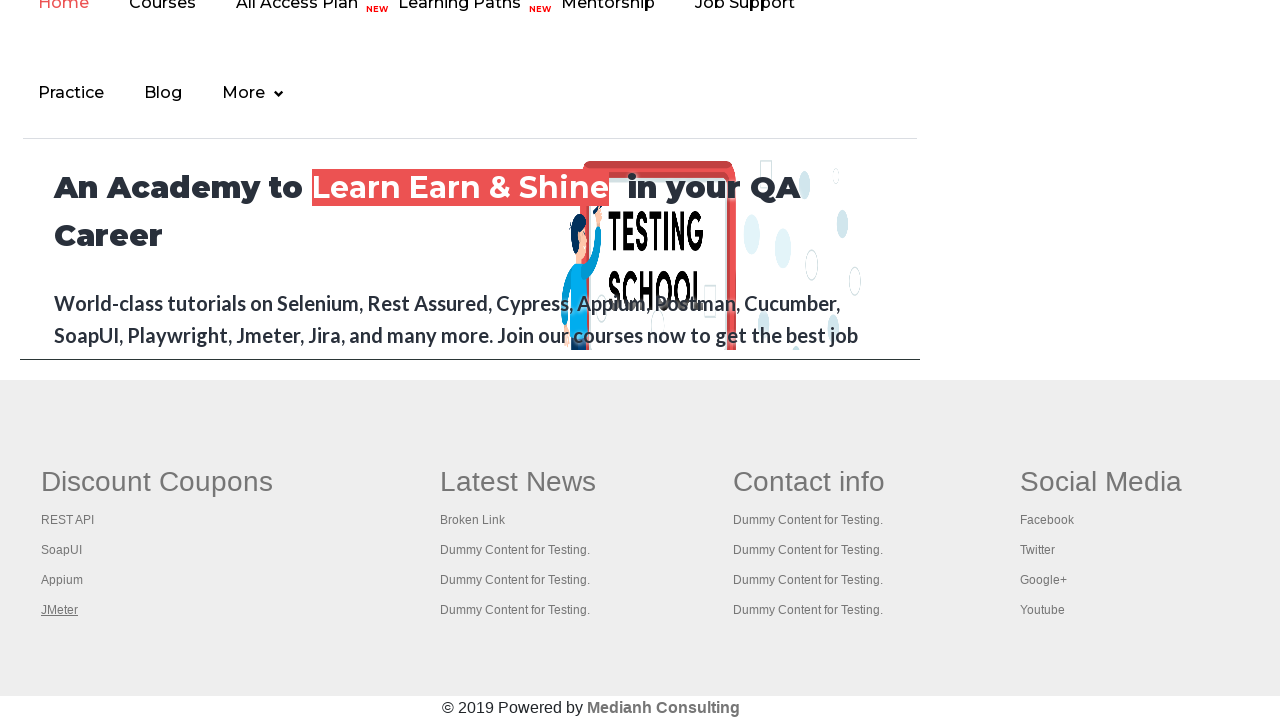

Retrieved title of opened tab 4: Apache JMeter - Apache JMeter™
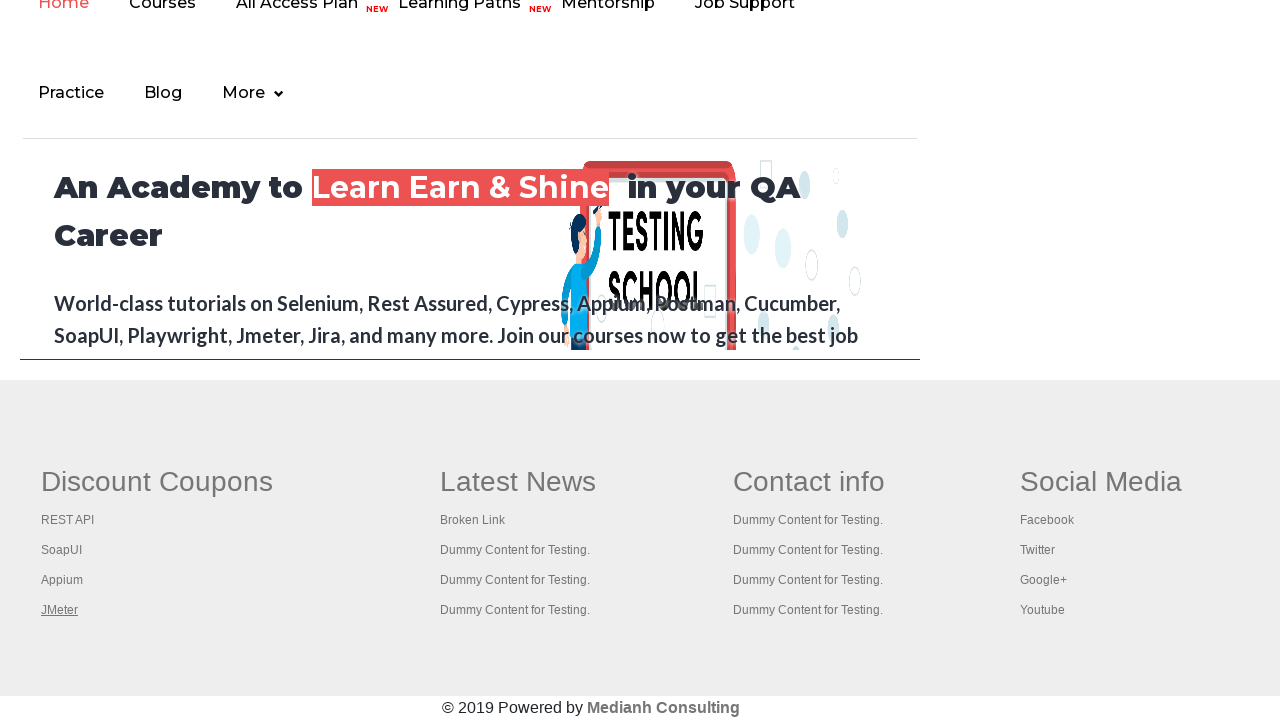

Closed opened tab 4
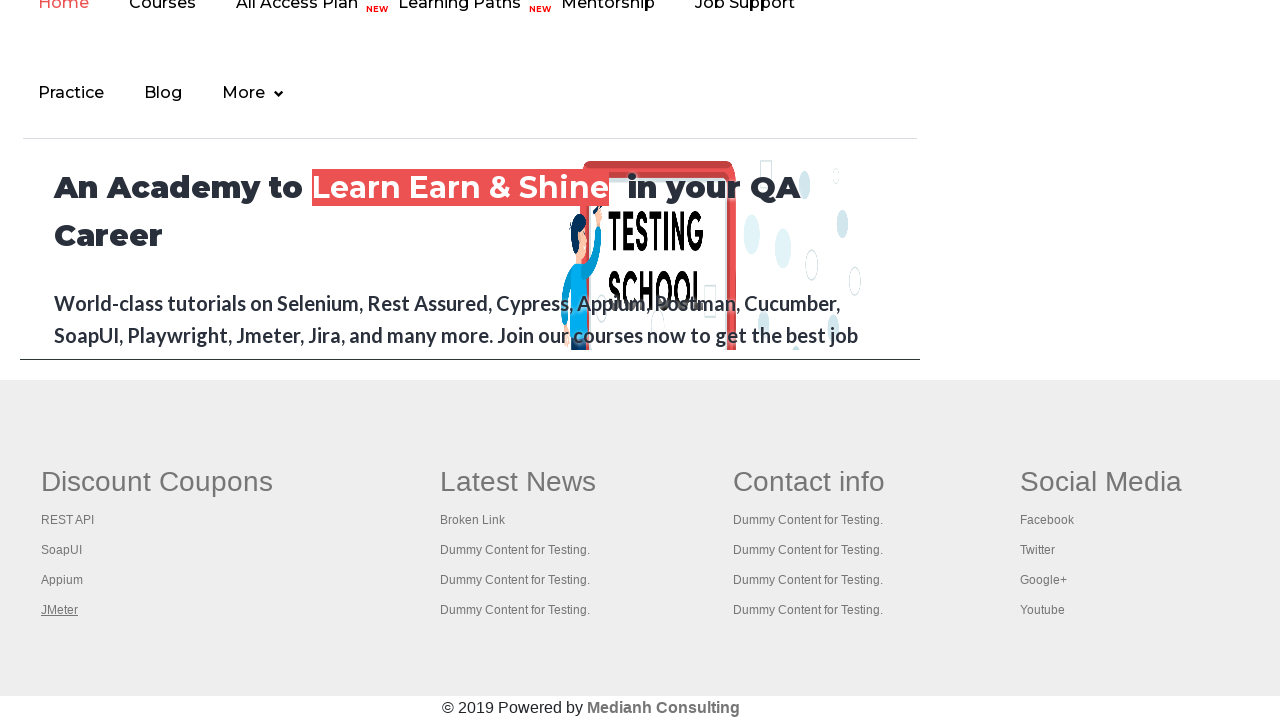

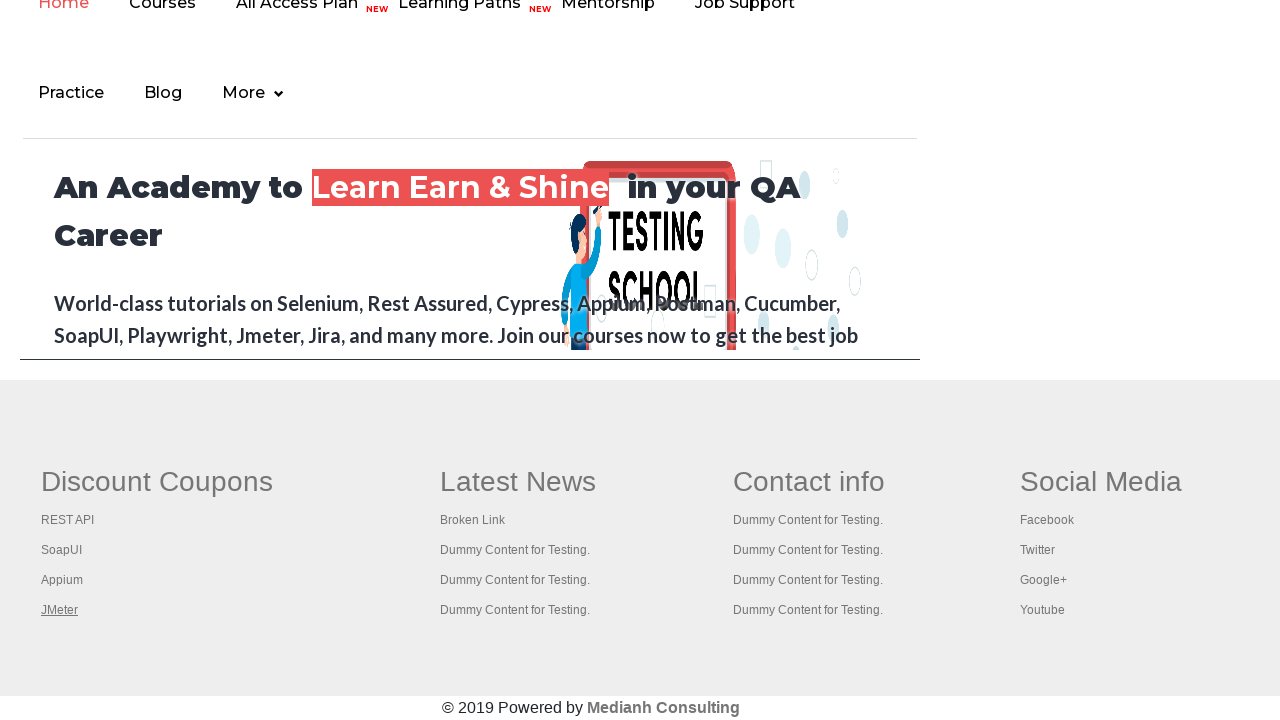